Tests an e-commerce workflow by selecting a product, incrementing quantity, adding to cart, proceeding to checkout, selecting a country from dropdown, and placing an order

Starting URL: https://rahulshettyacademy.com/seleniumPractise/#/

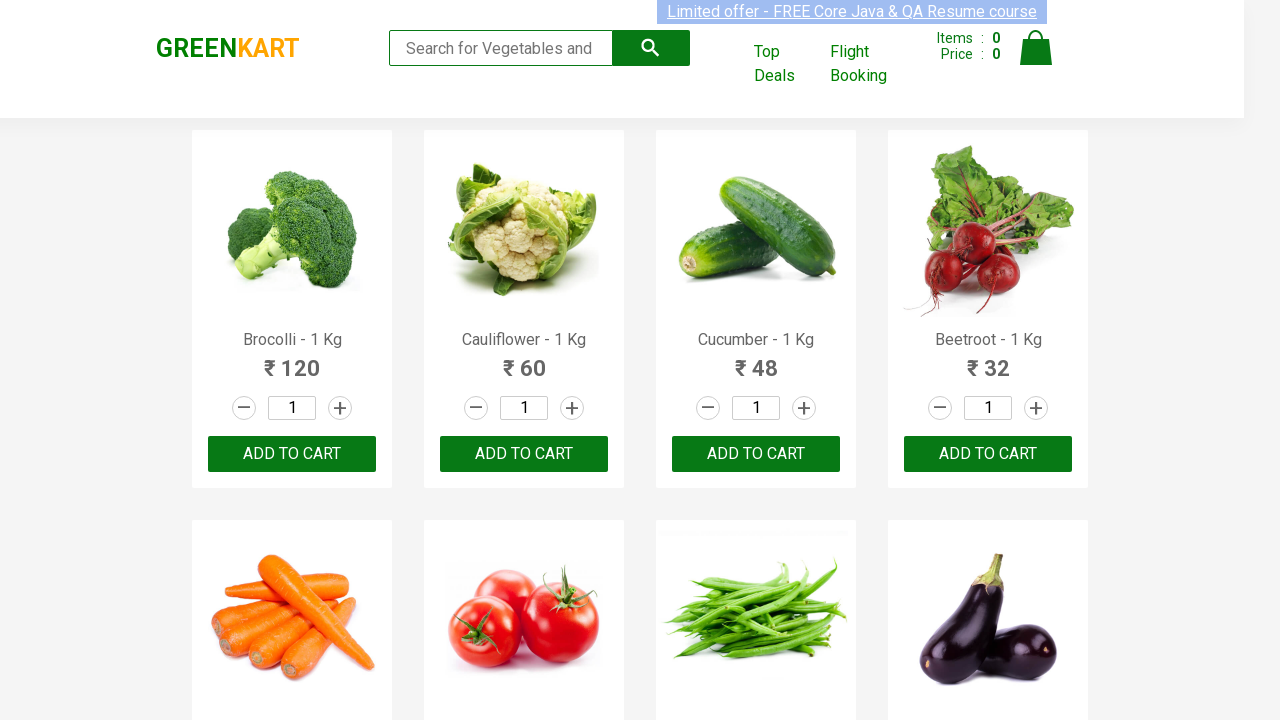

Clicked on product name to select it at (292, 340) on .product-name
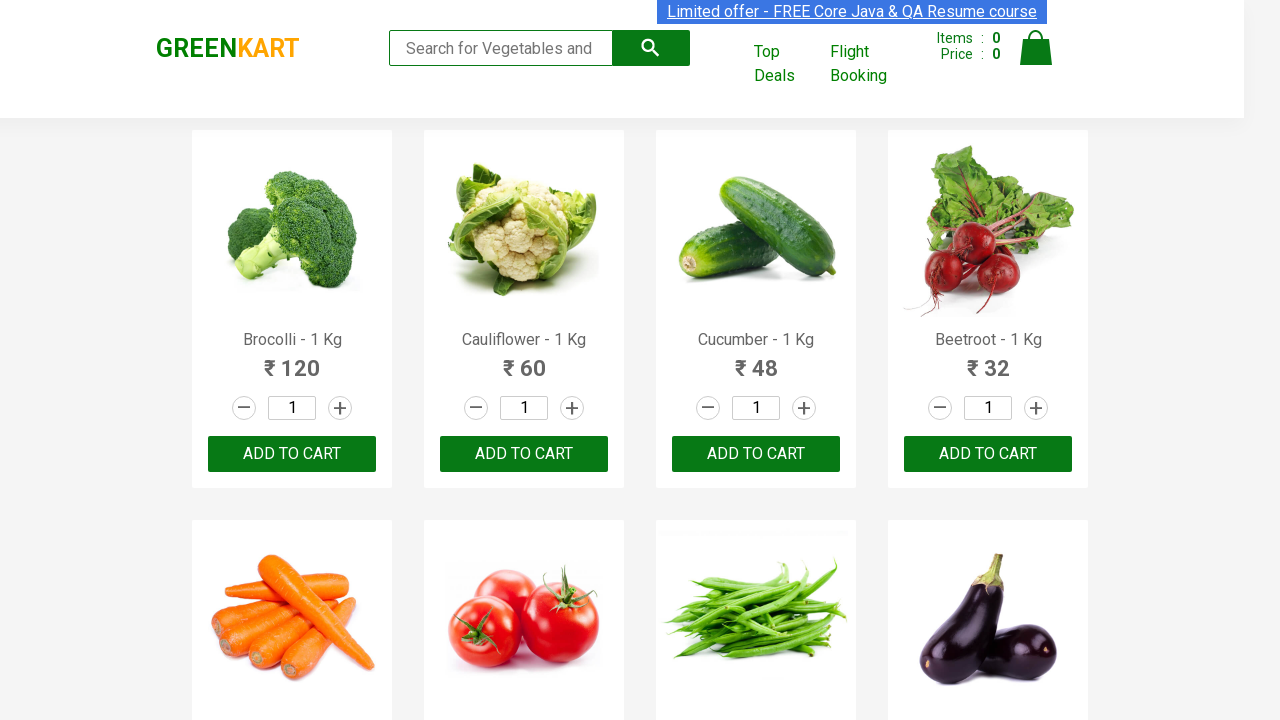

Waited 2 seconds for page to load
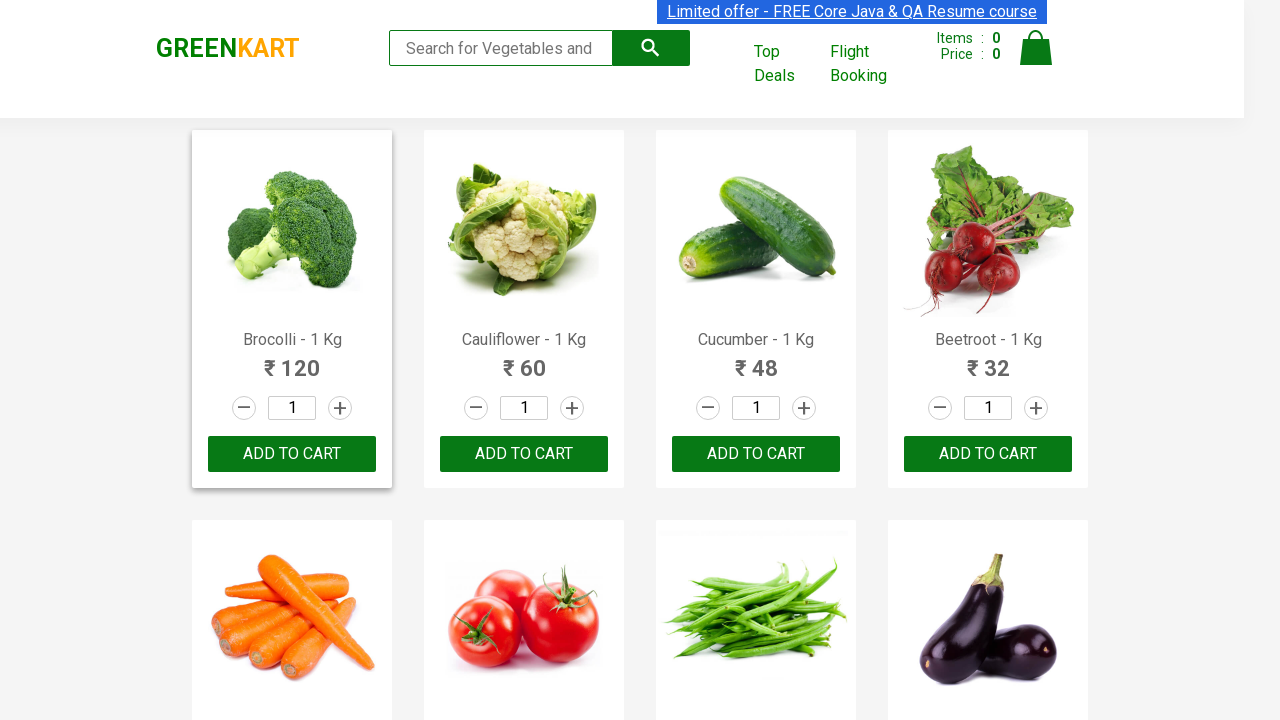

Incremented product quantity (iteration 1/5) at (340, 408) on .increment
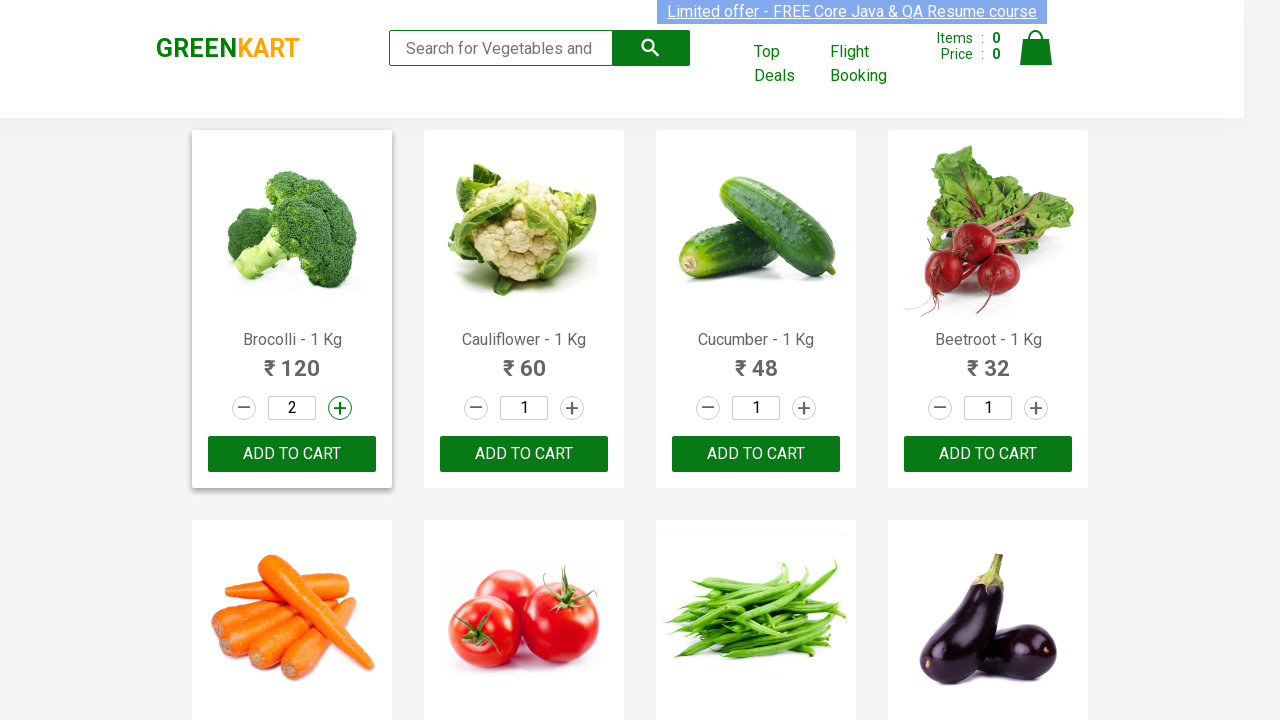

Incremented product quantity (iteration 2/5) at (340, 408) on .increment
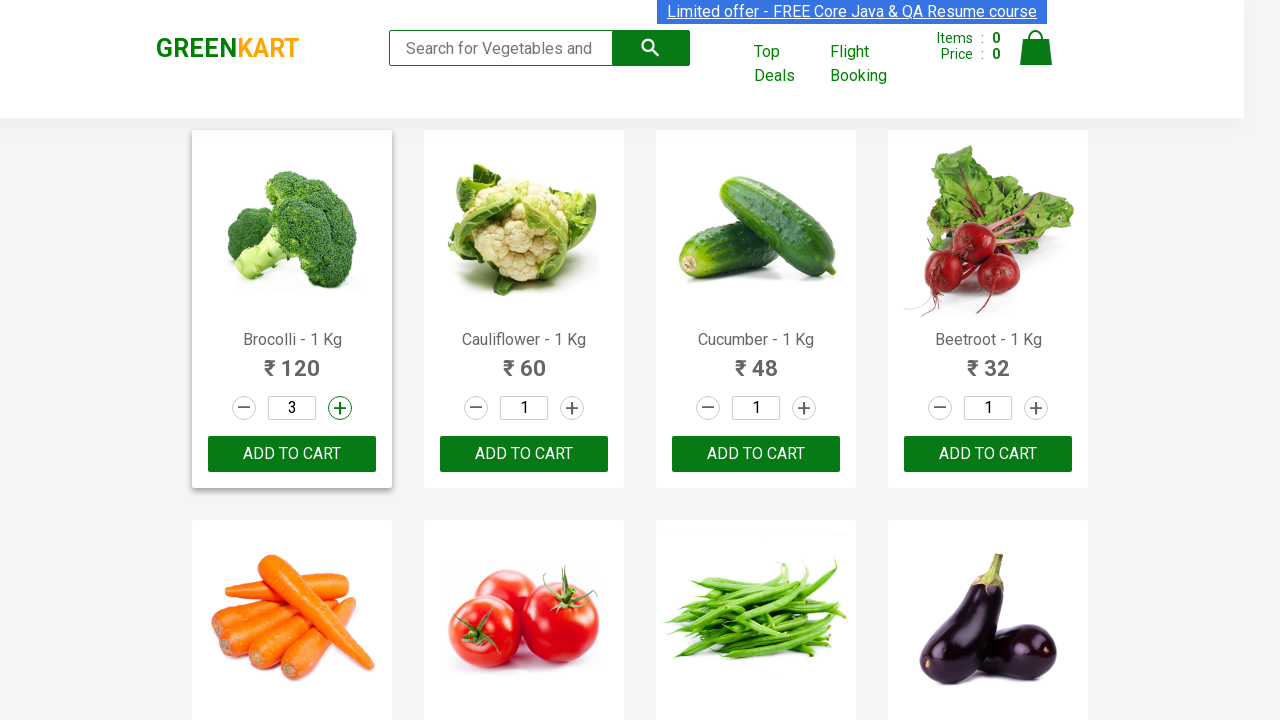

Incremented product quantity (iteration 3/5) at (340, 408) on .increment
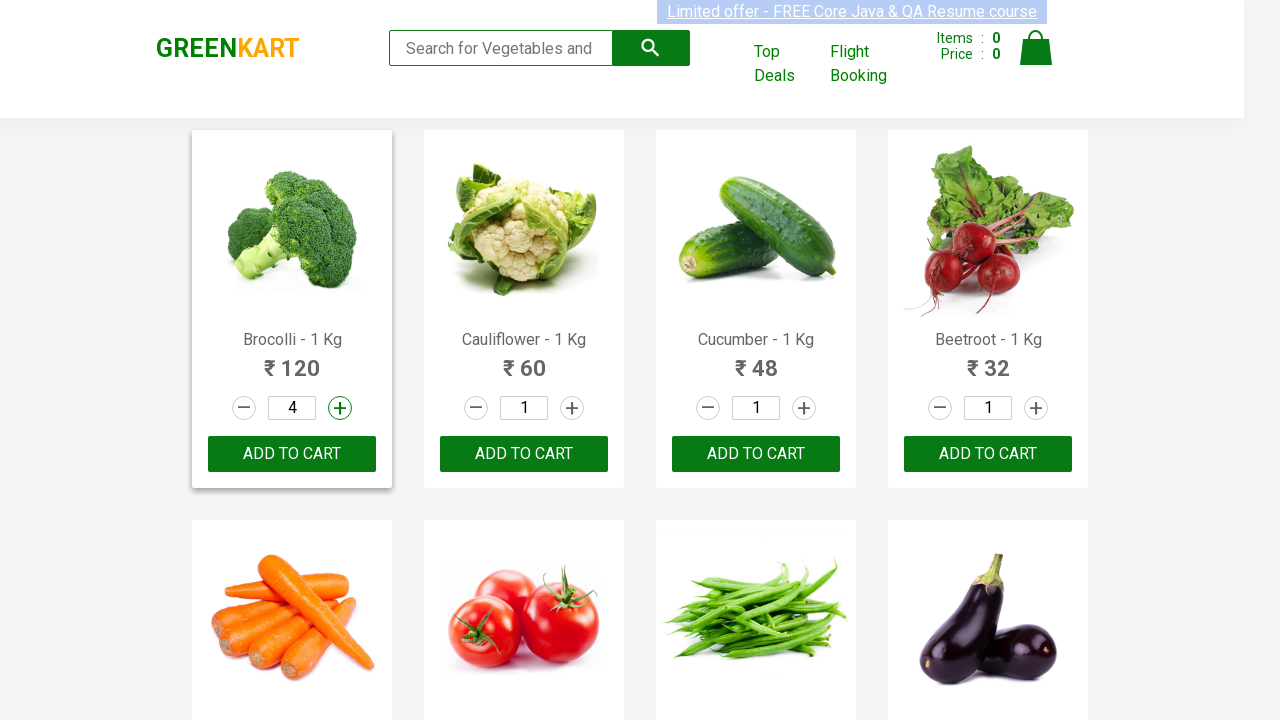

Incremented product quantity (iteration 4/5) at (340, 408) on .increment
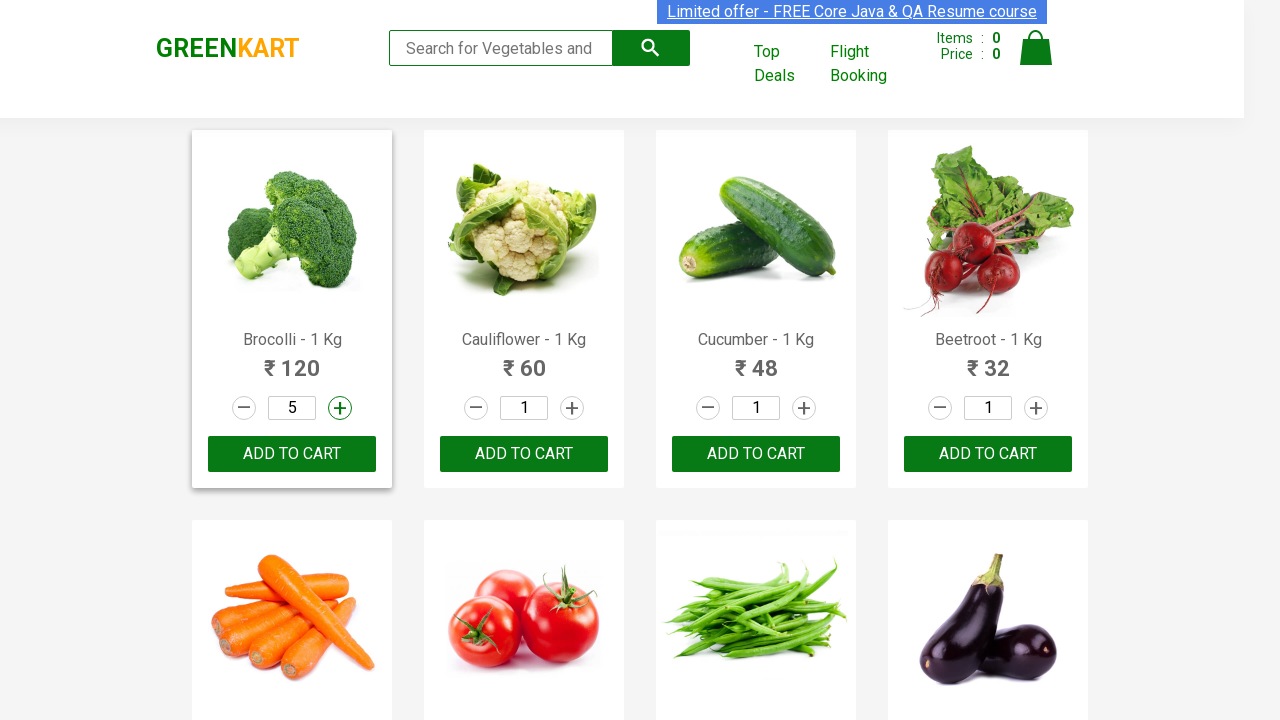

Incremented product quantity (iteration 5/5) at (340, 408) on .increment
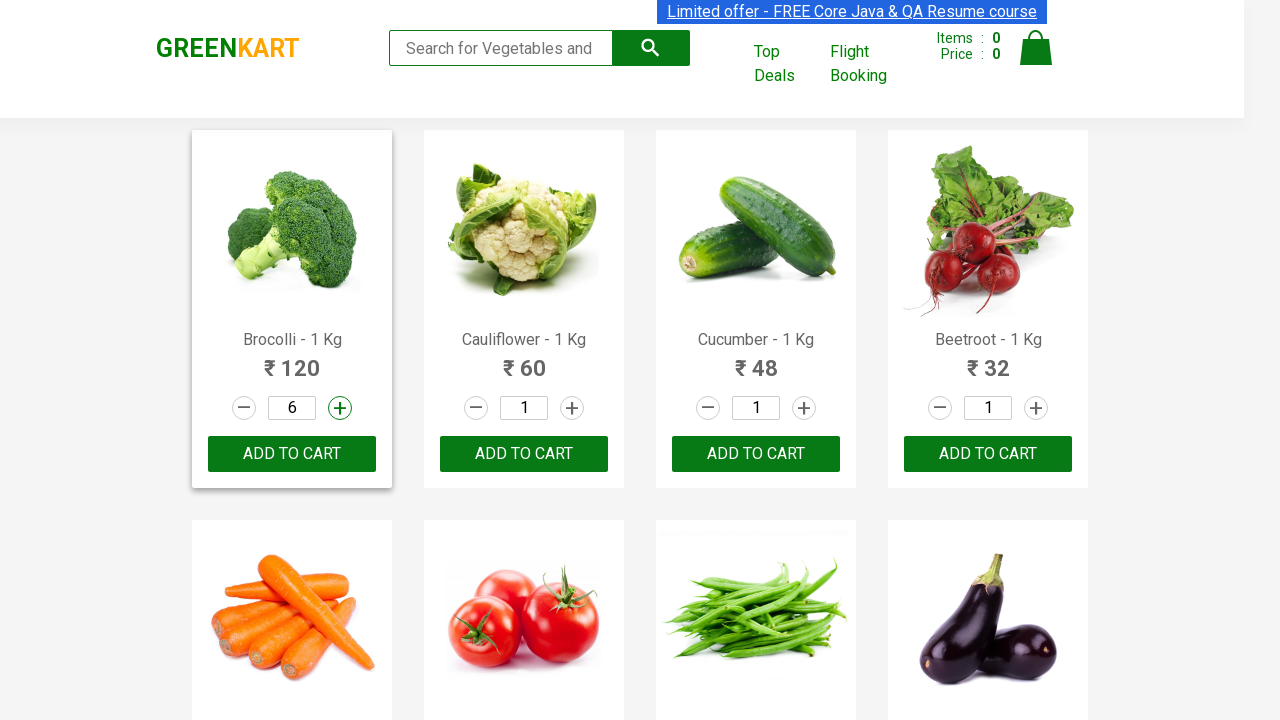

Clicked on quantity element at (292, 408) on .quantity
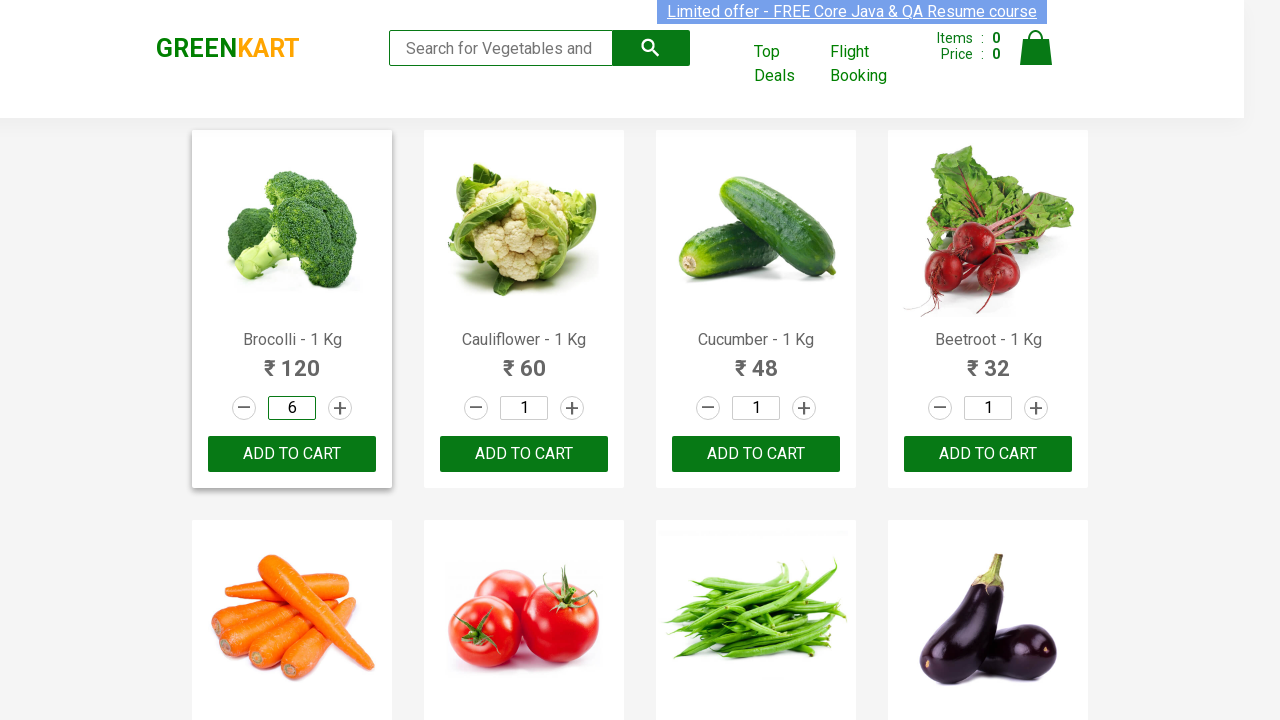

Clicked add to cart button for first product at (292, 454) on xpath=//div[@class='products']//div[1]//div[3]
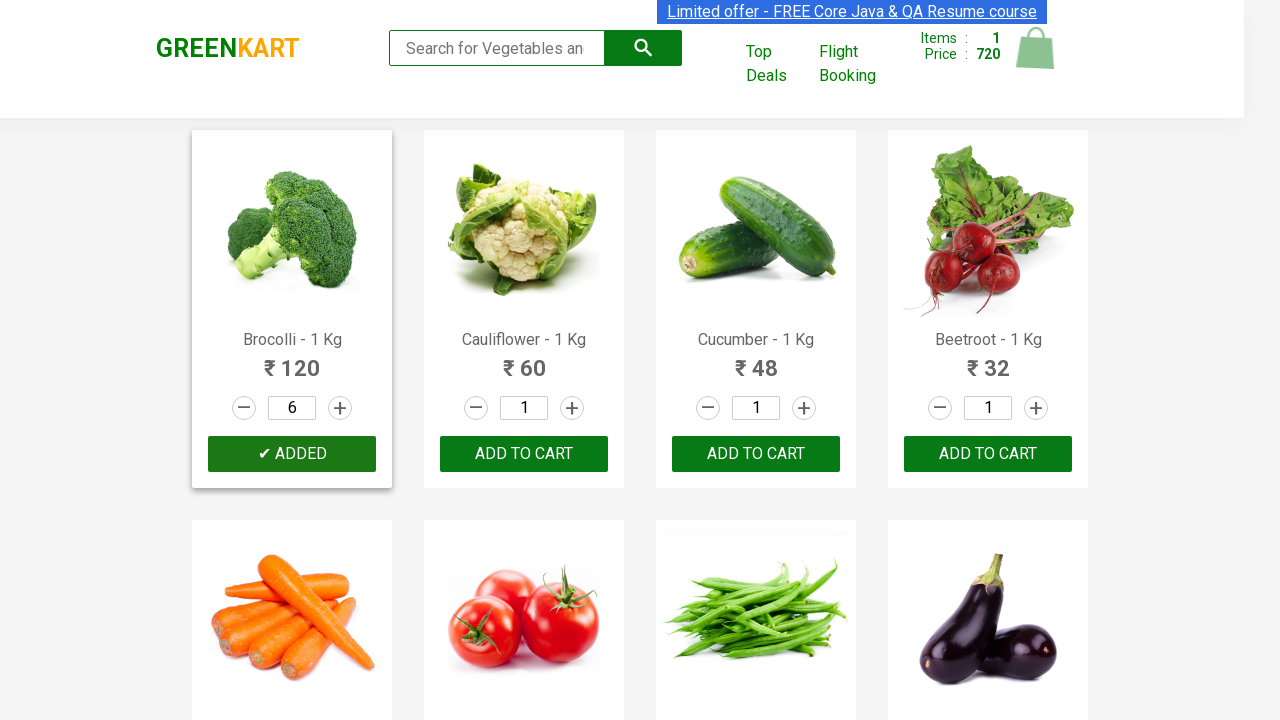

Clicked on cart info at (960, 59) on xpath=//div[@class='cart-info']
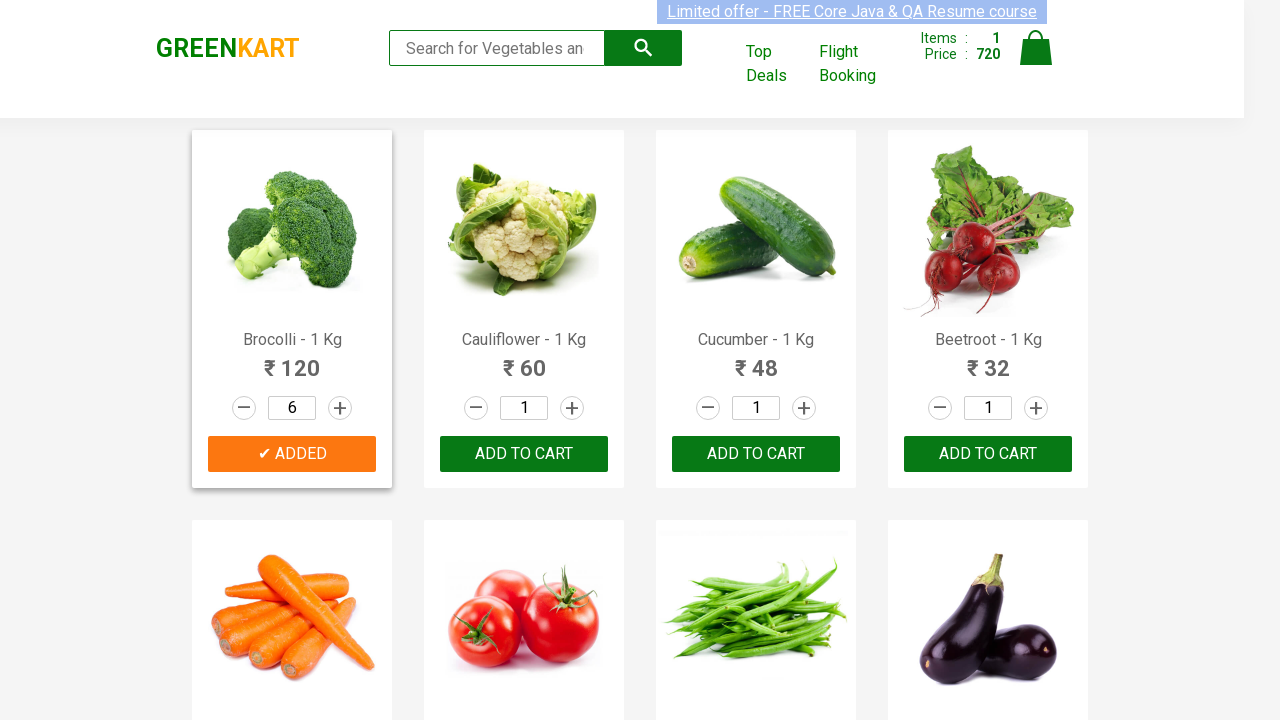

Clicked on cart icon at (1036, 59) on a.cart-icon
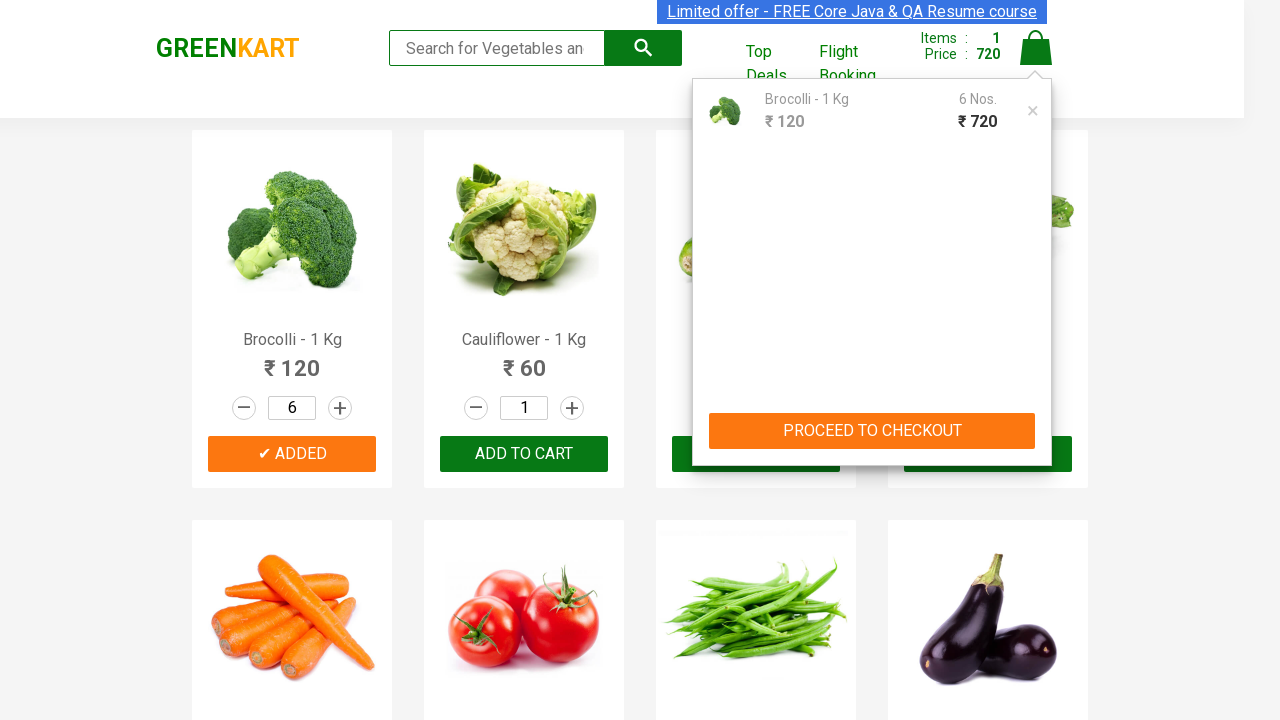

Clicked PROCEED TO CHECKOUT button at (872, 431) on button:has-text('PROCEED TO CHECKOUT')
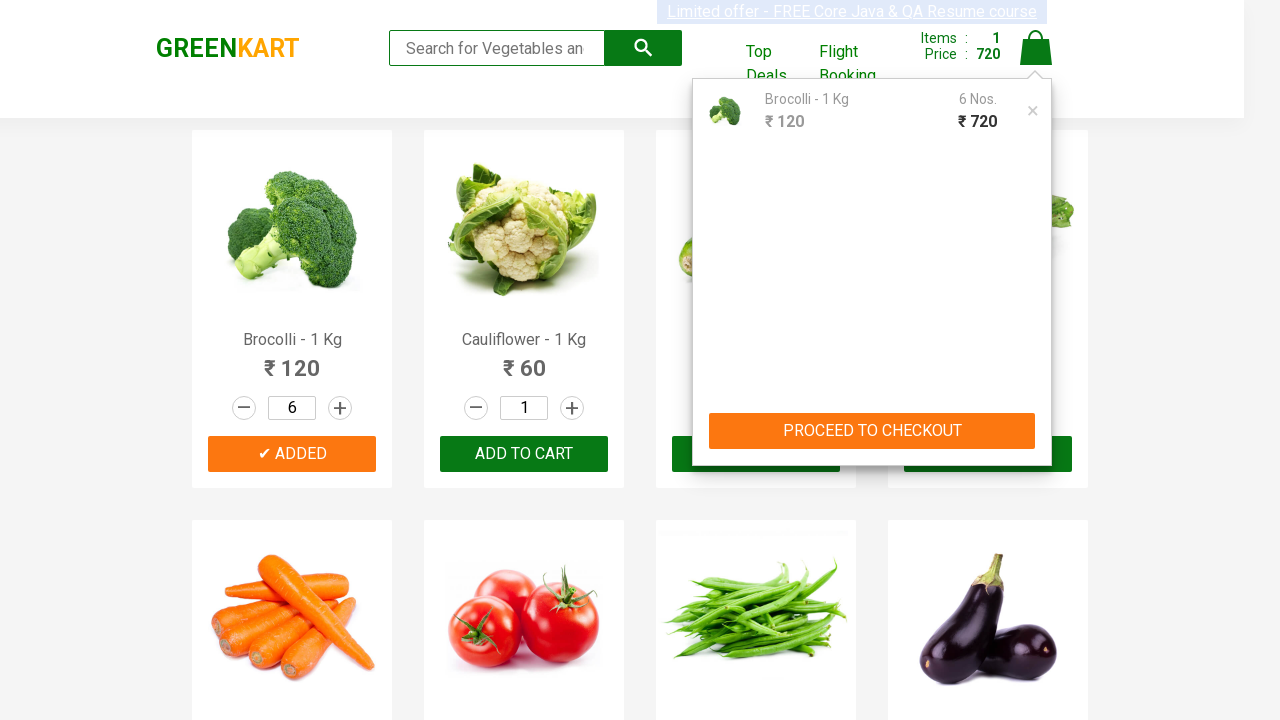

Waited 4 seconds for checkout page to load
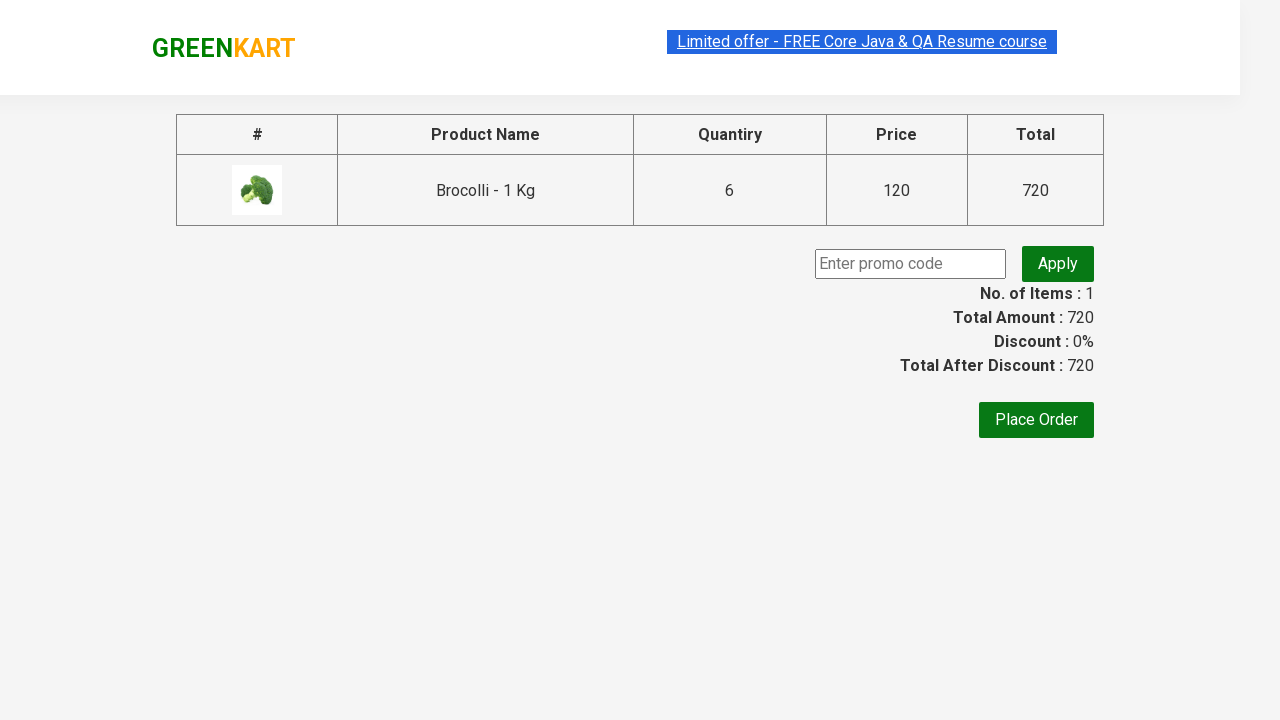

Clicked Place Order button at (1036, 420) on button:has-text('Place Order')
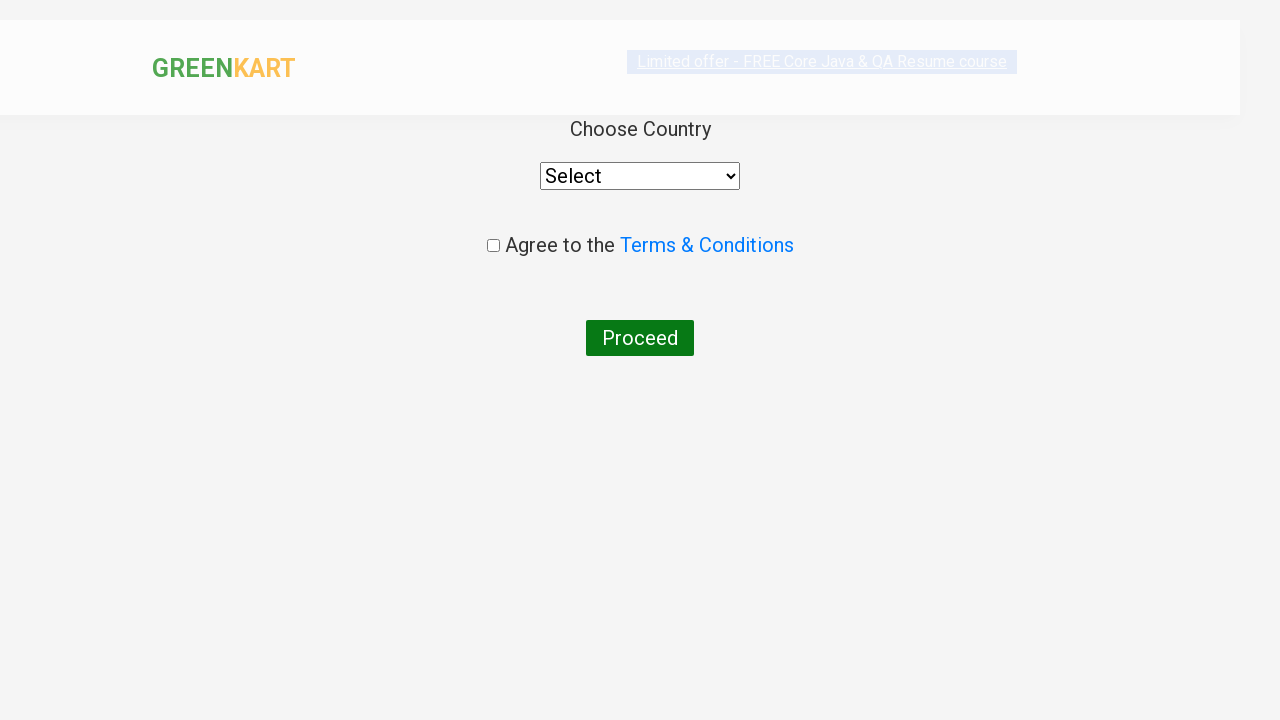

Selected 'India' from country dropdown on select[style='width: 200px;']
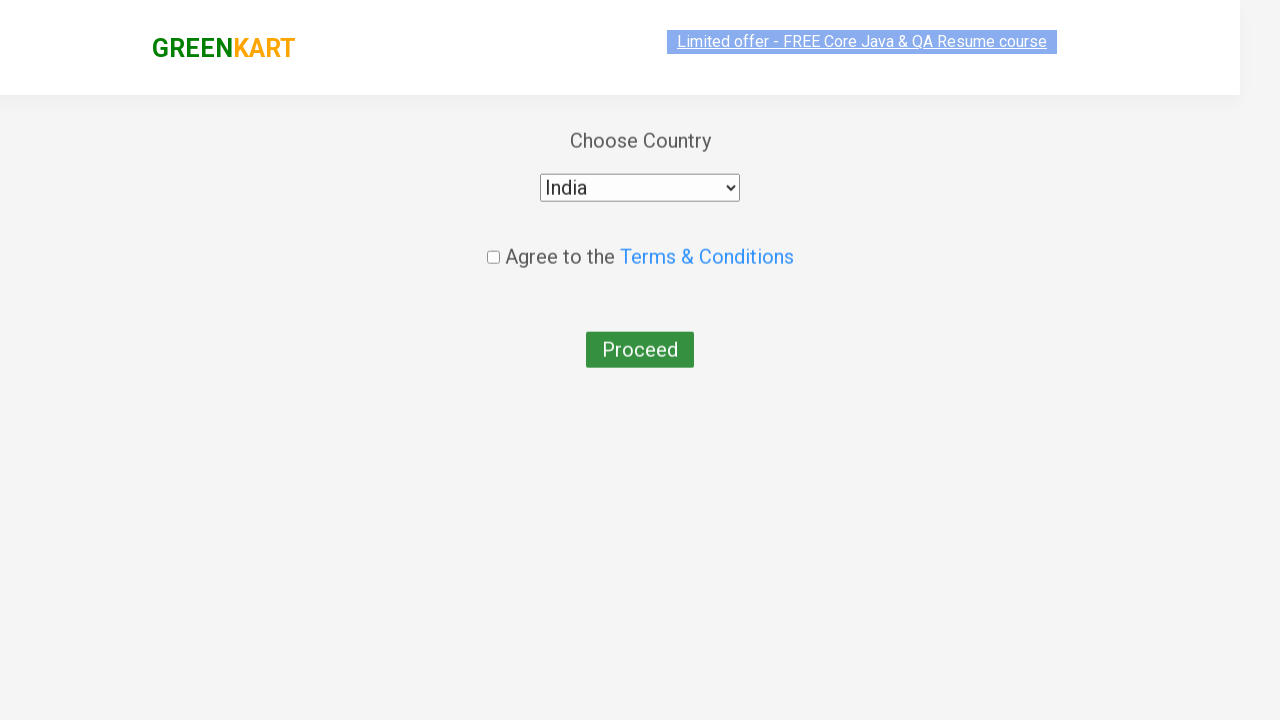

Clicked agreement checkbox at (493, 246) on input.chkAgree
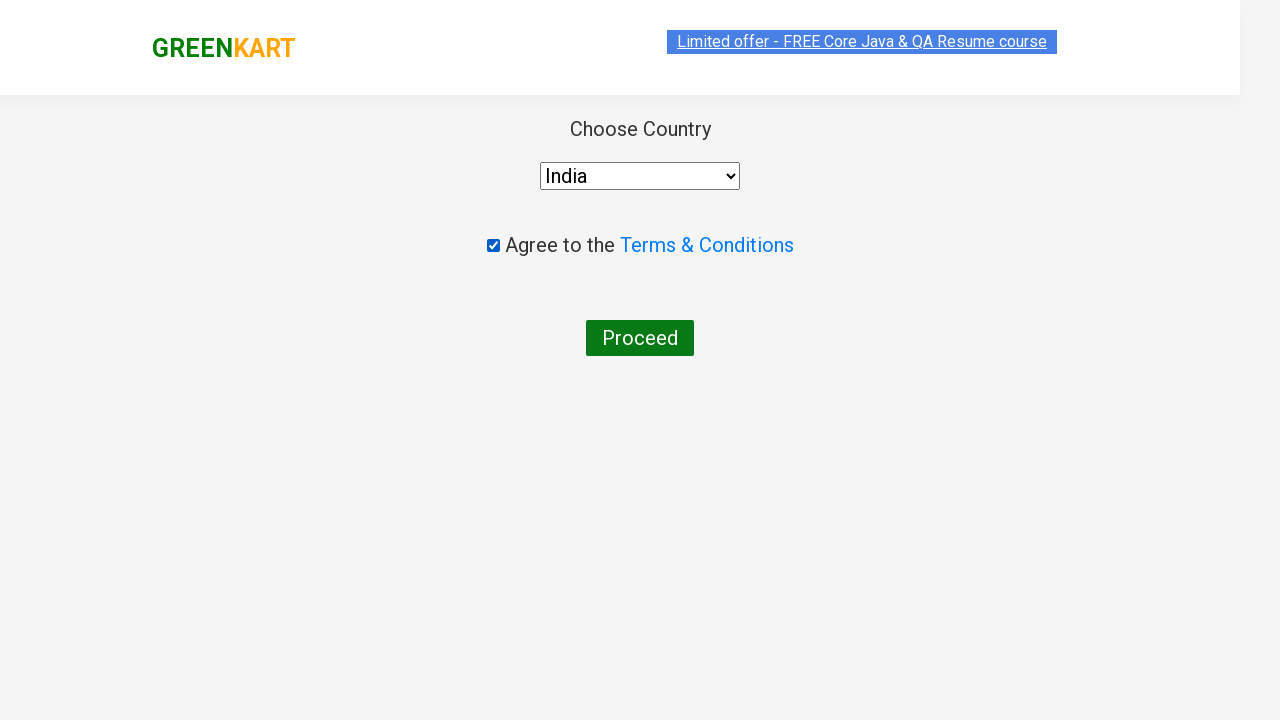

Waited 3 seconds before proceeding
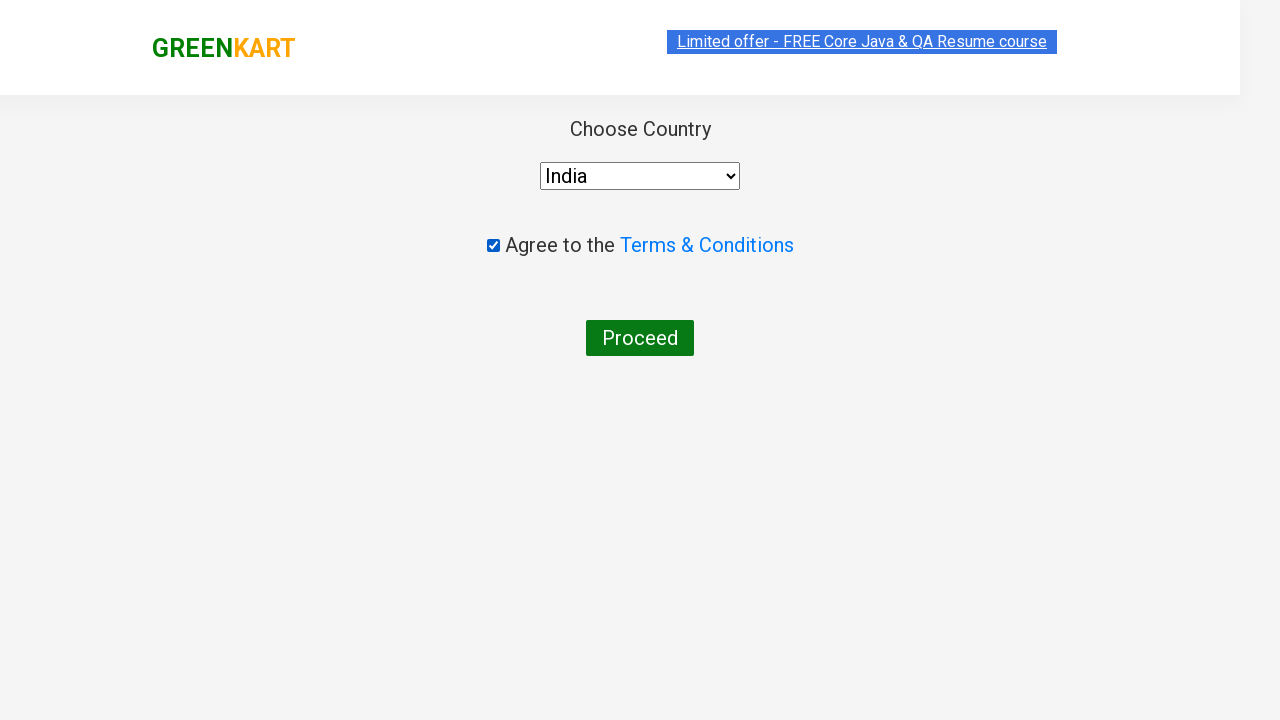

Clicked Proceed button to complete order at (640, 338) on button:has-text('Proceed')
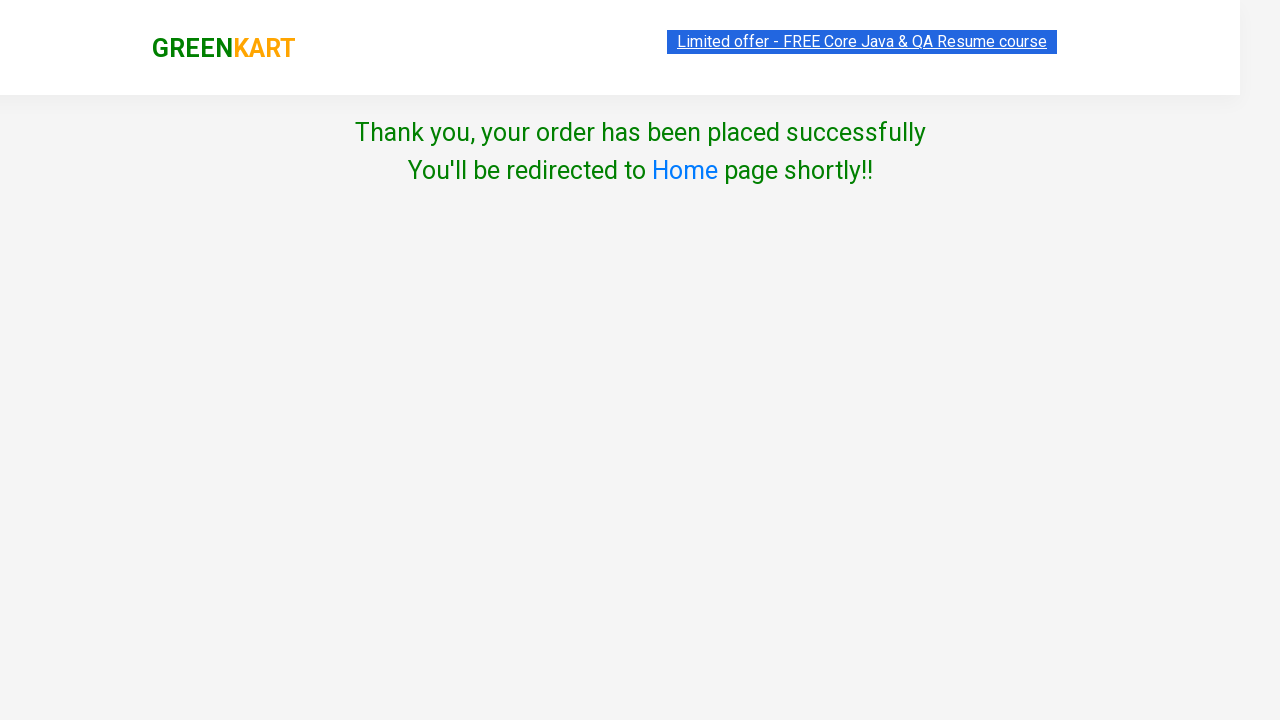

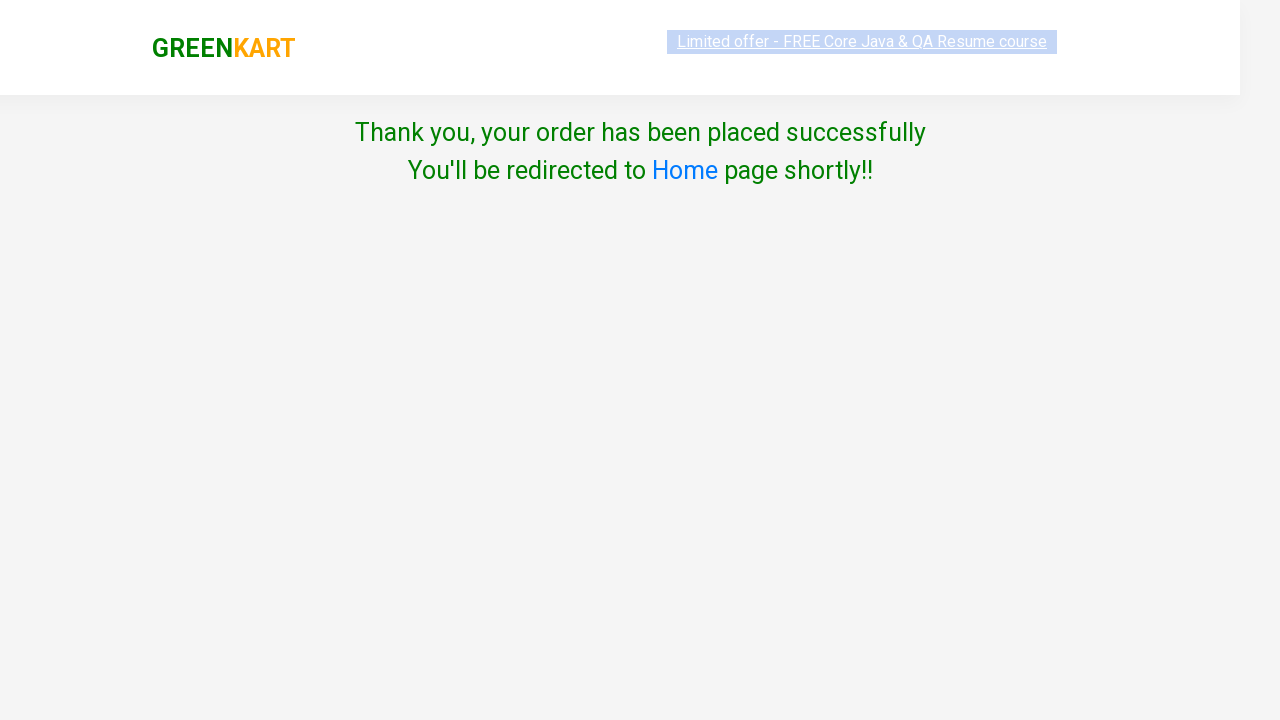